Tests keyboard actions by sending various key presses (Enter, Shift, Backspace) to the key presses demo page

Starting URL: http://the-internet.herokuapp.com/key_presses

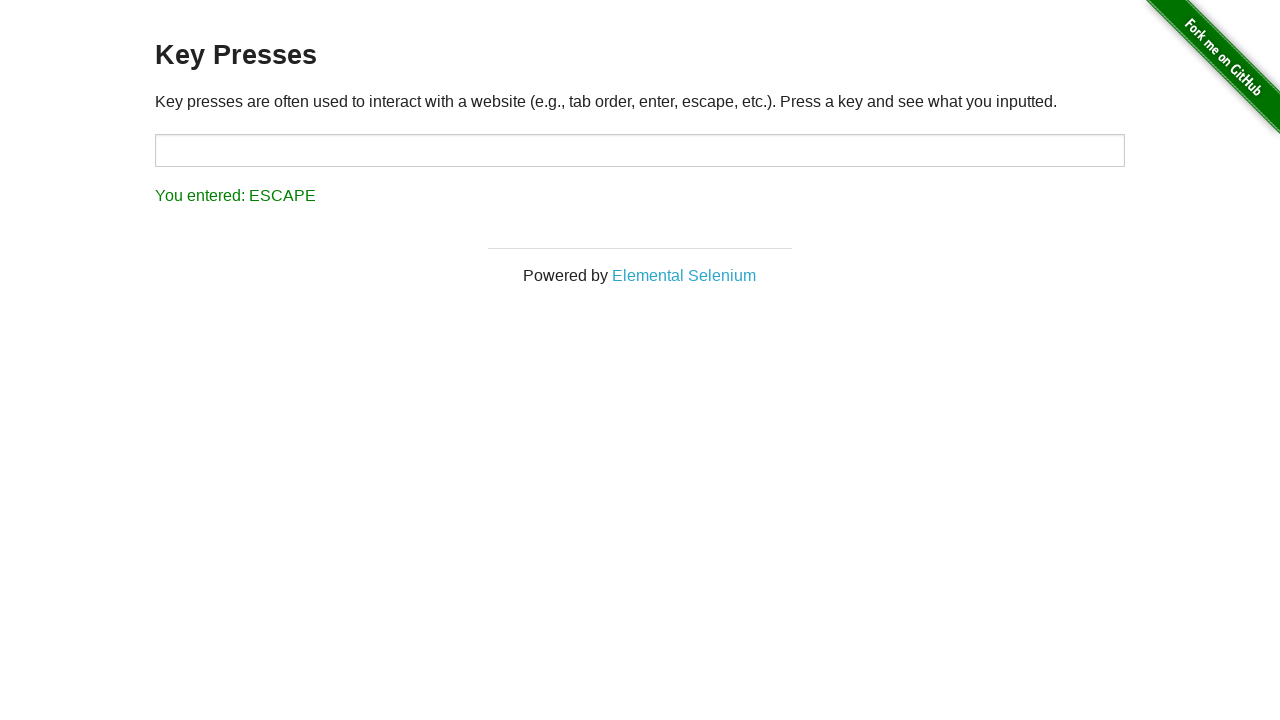

Pressed Enter key
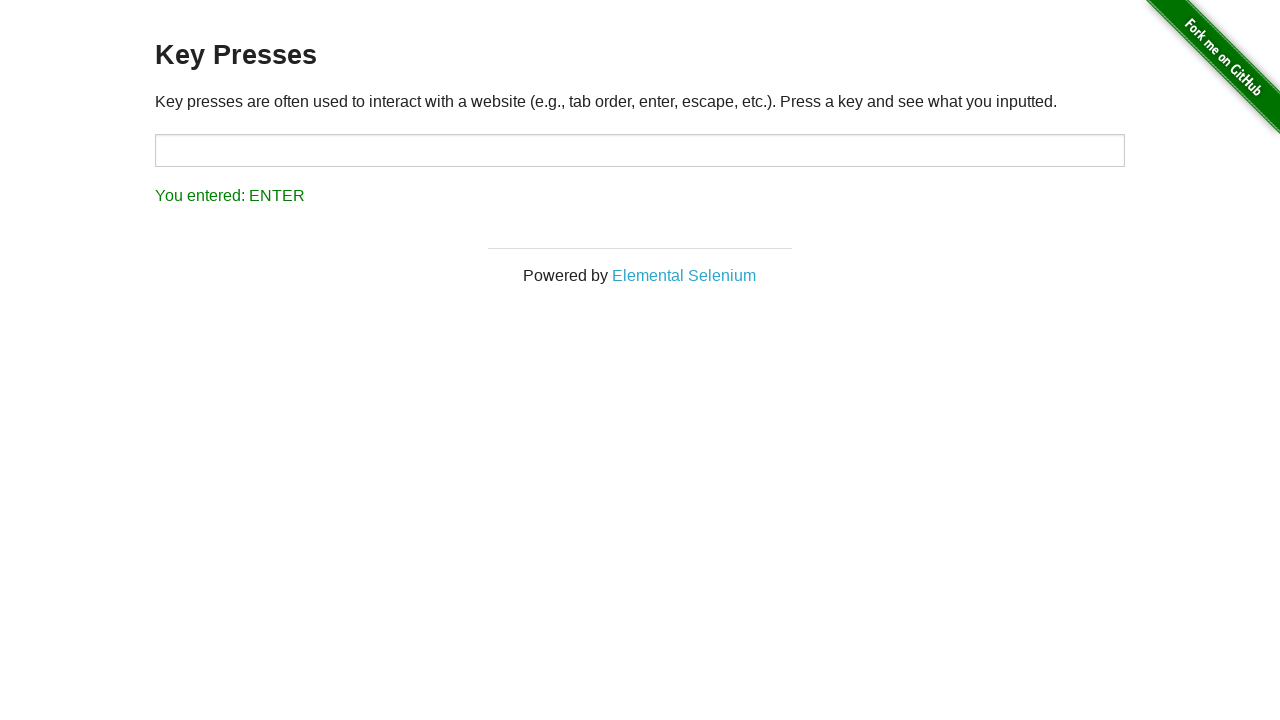

Pressed Shift key
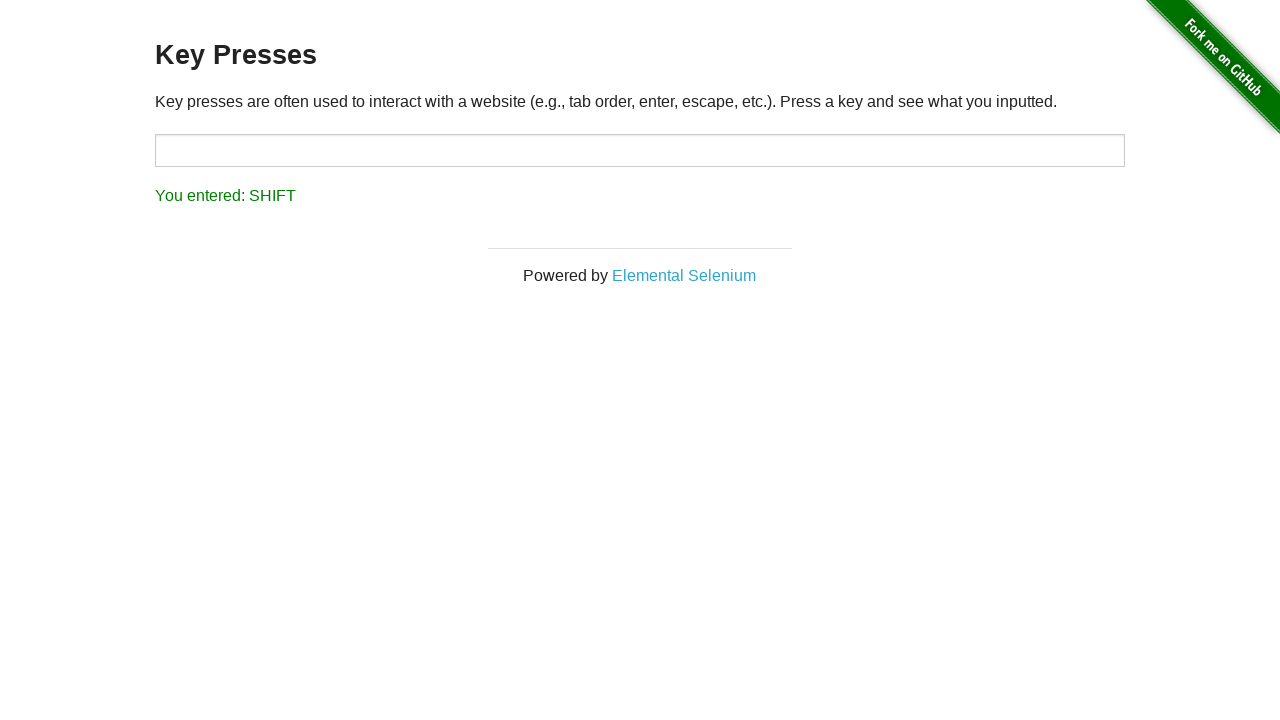

Pressed Backspace key
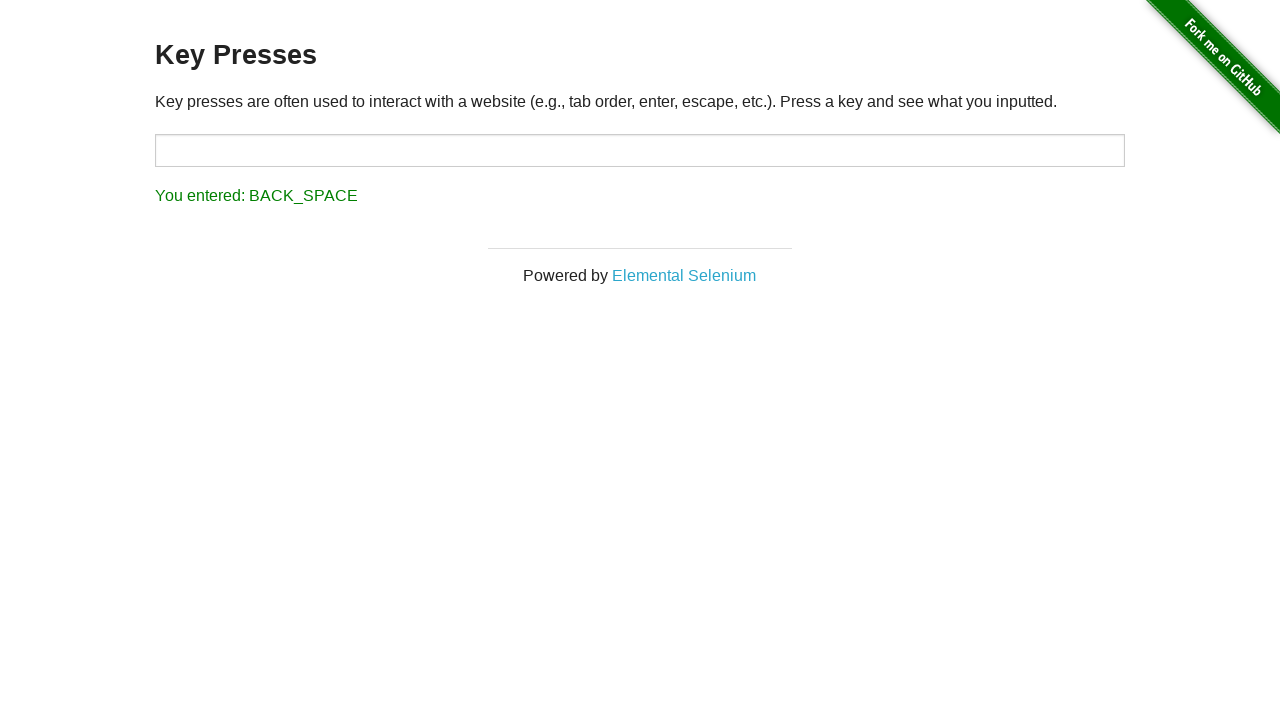

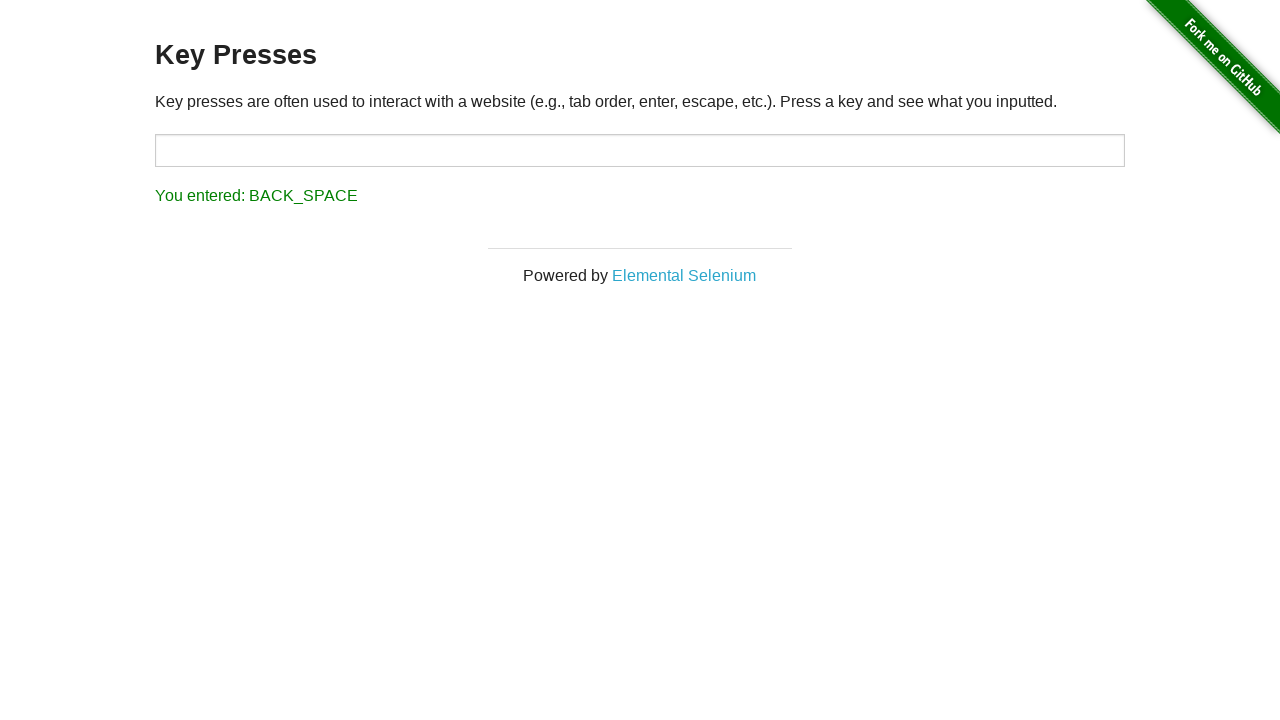